Tests drag and drop functionality on jQuery UI droppable demo by dragging an element into a droppable zone

Starting URL: https://jqueryui.com/droppable/

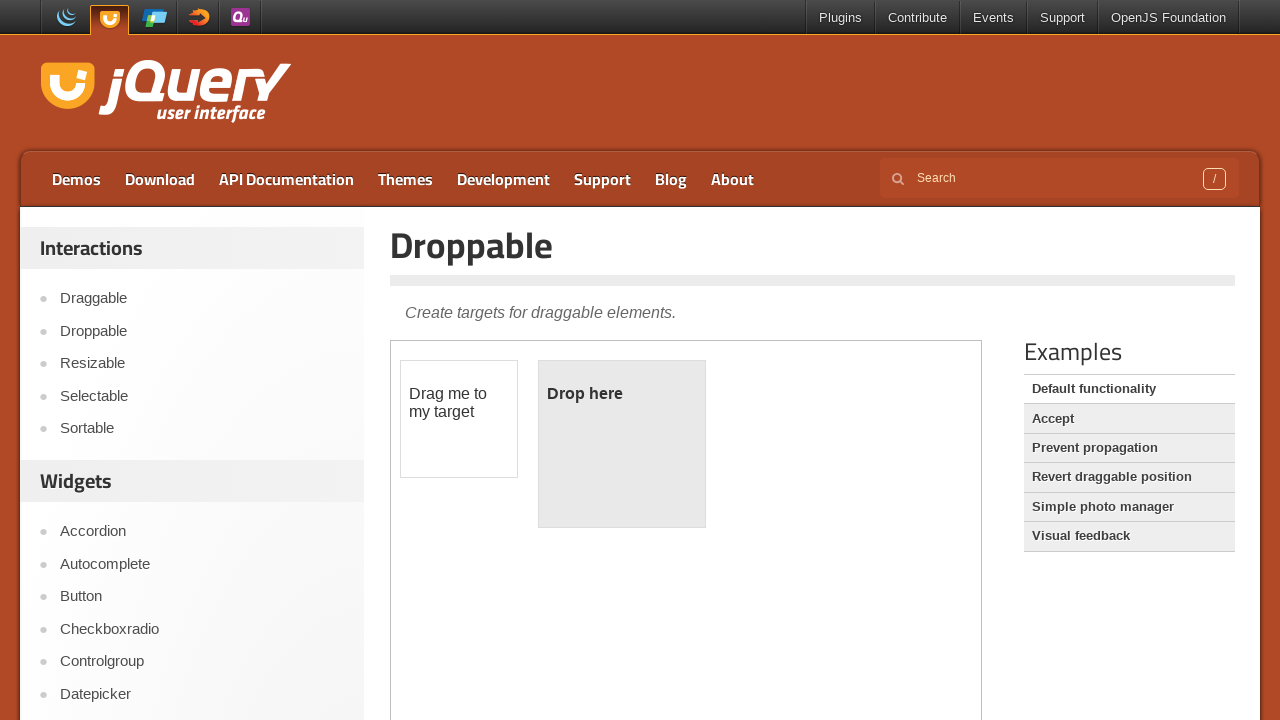

Located and switched to demo iframe
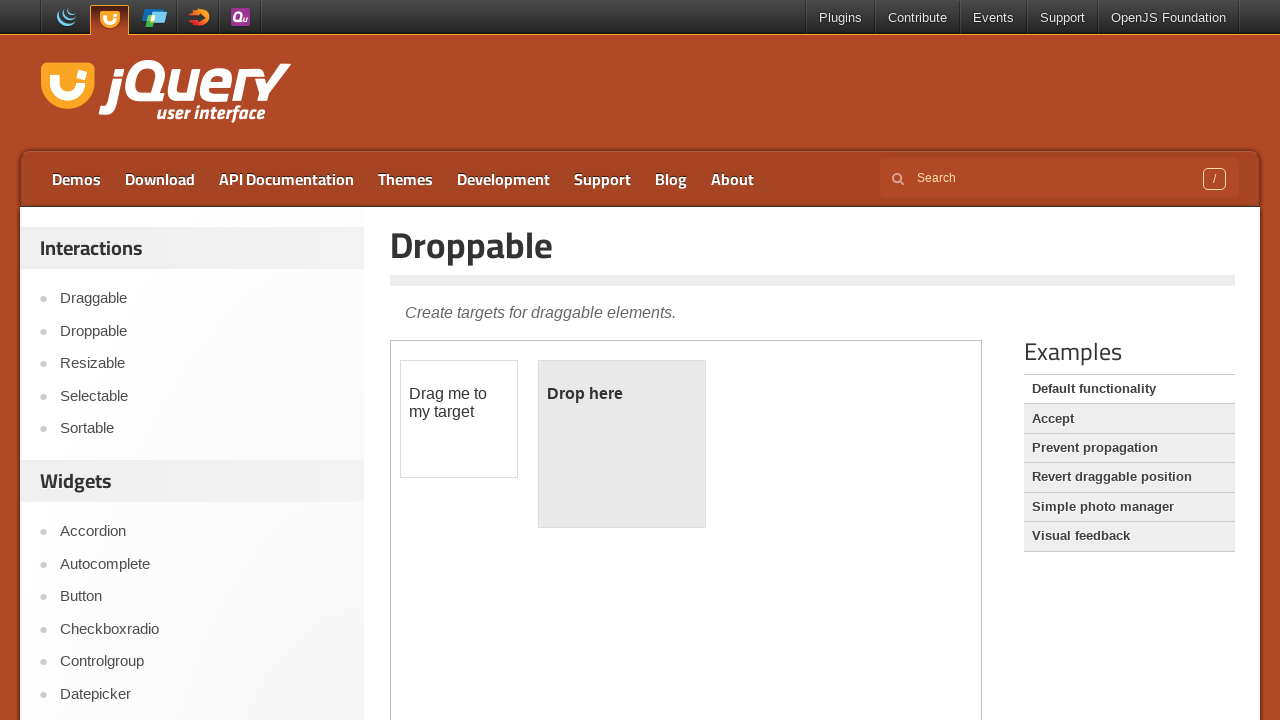

Located draggable element
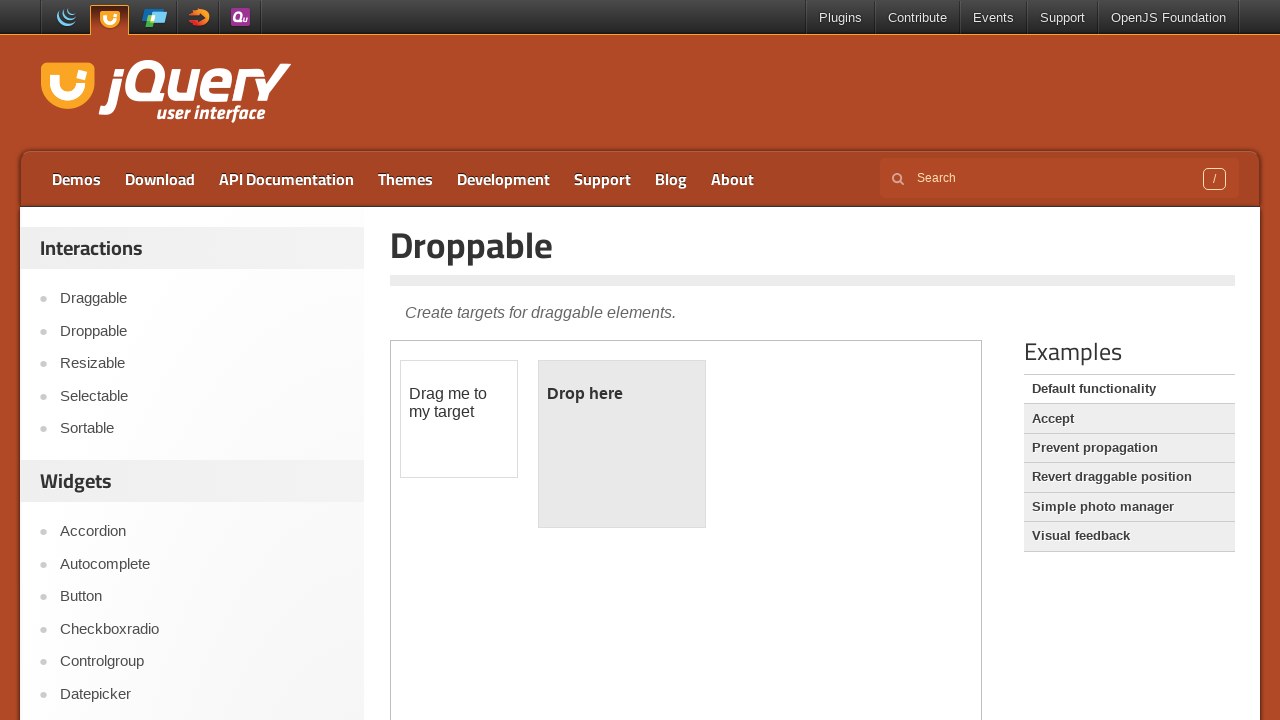

Located droppable zone element
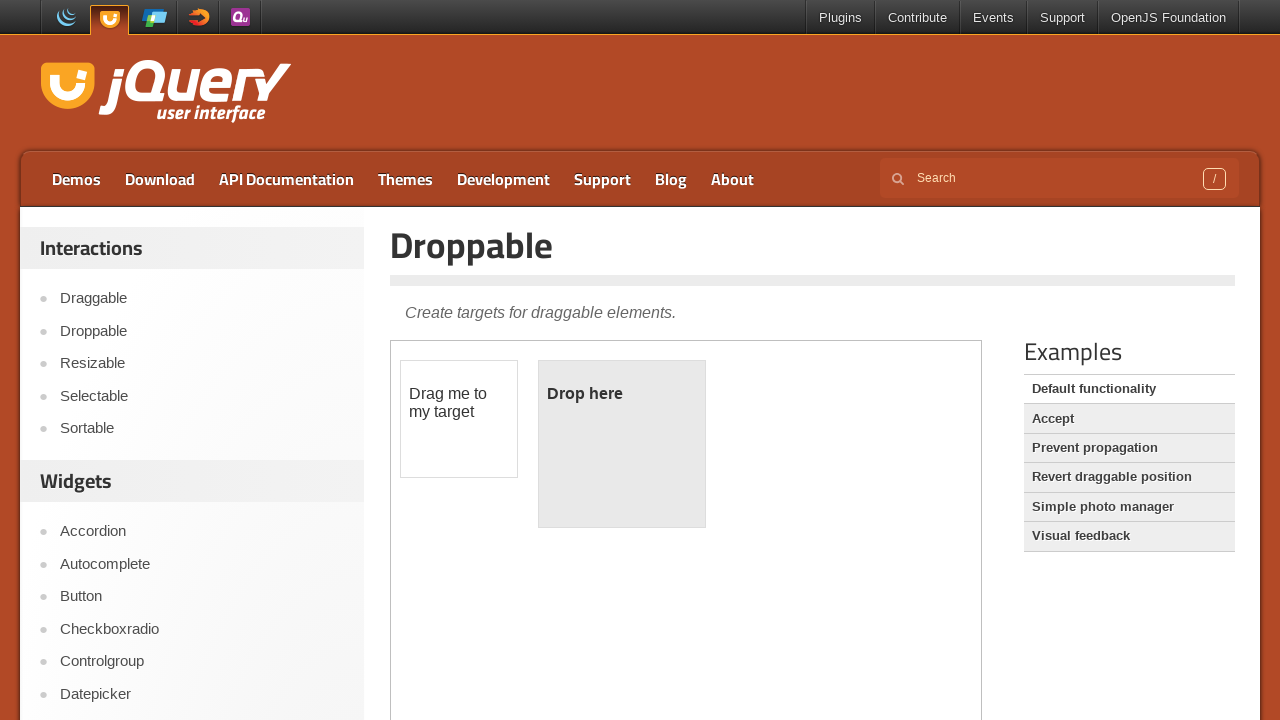

Dragged draggable element into droppable zone at (622, 444)
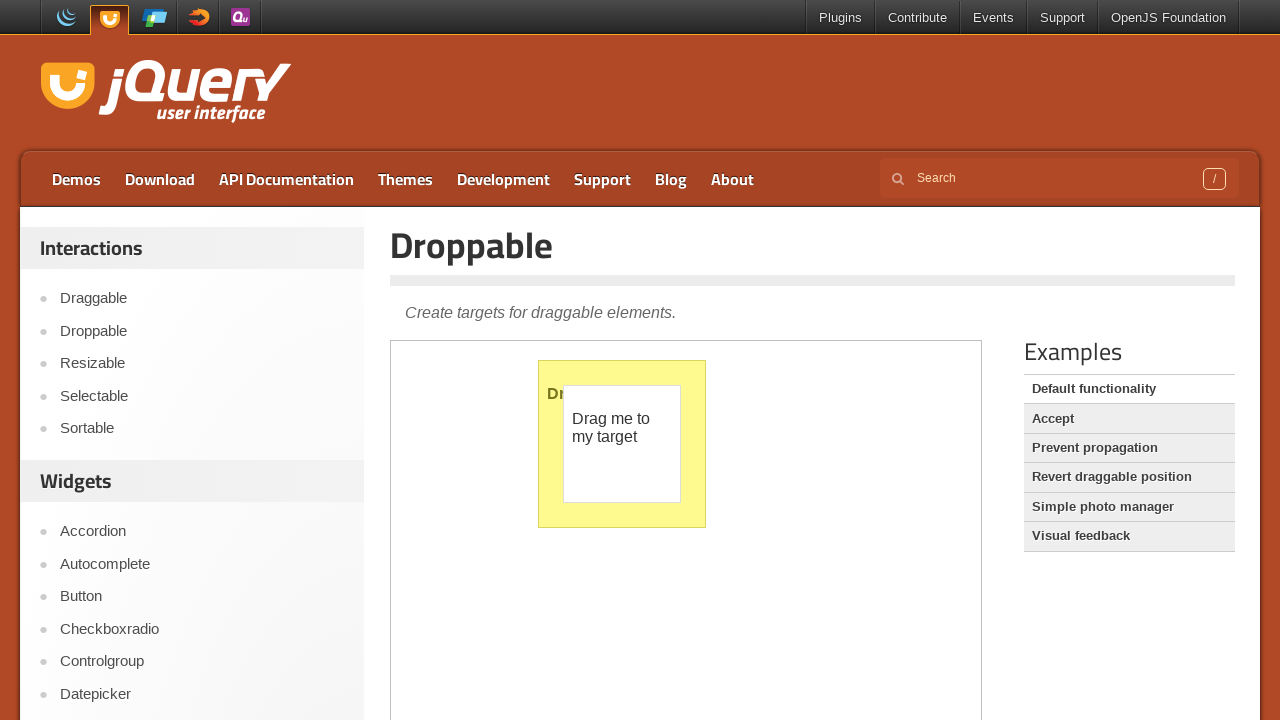

Verified drop was successful - 'Dropped!' text appeared
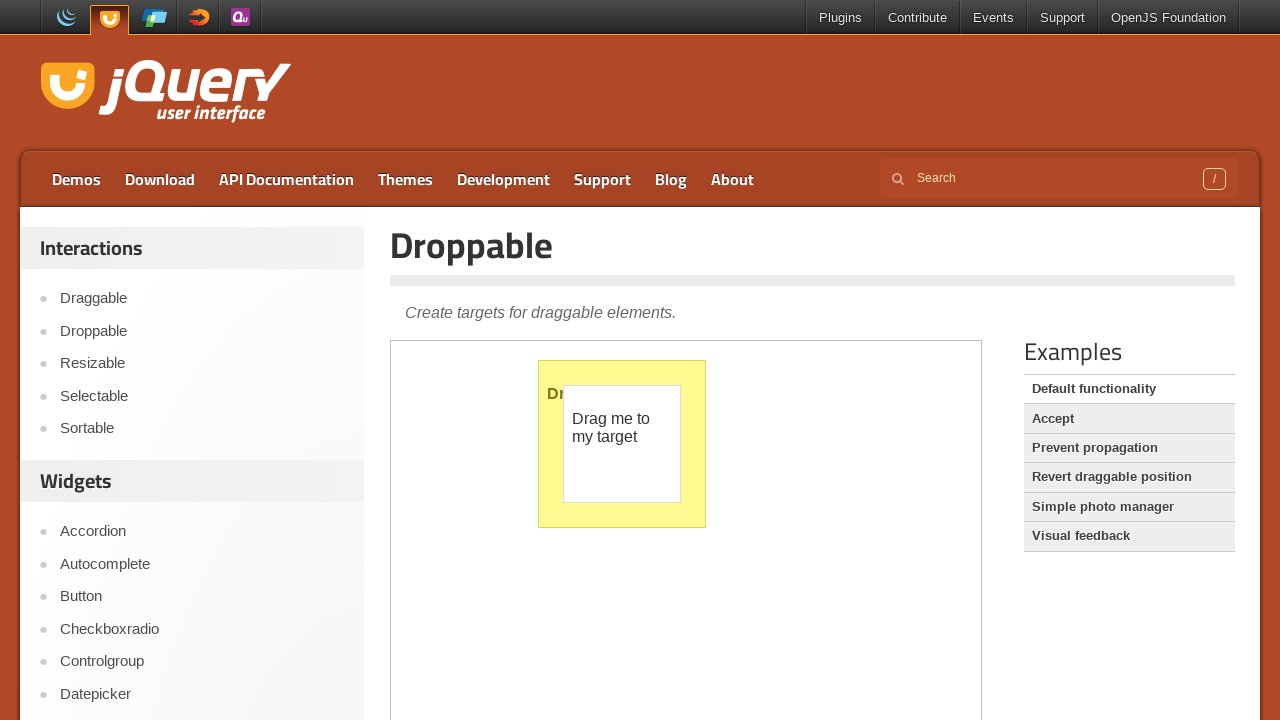

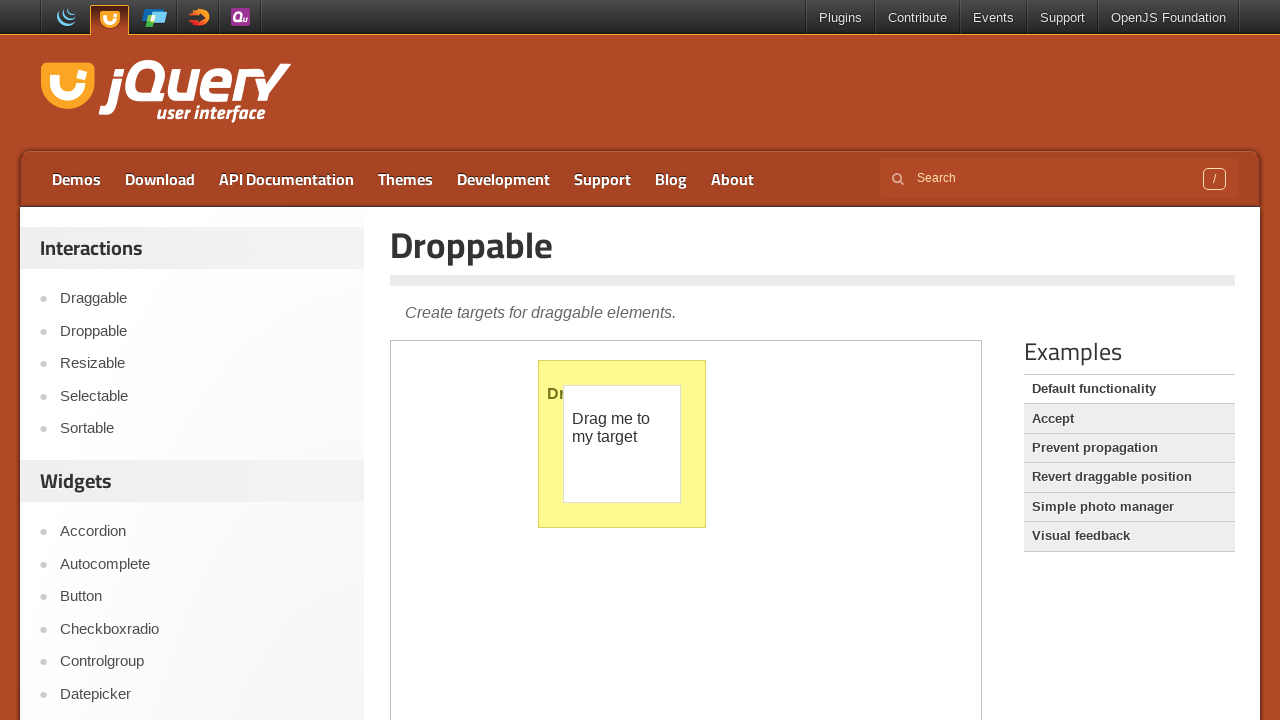